Tests flight search functionality by selecting departure and destination cities, then submitting the search form

Starting URL: https://blazedemo.com/

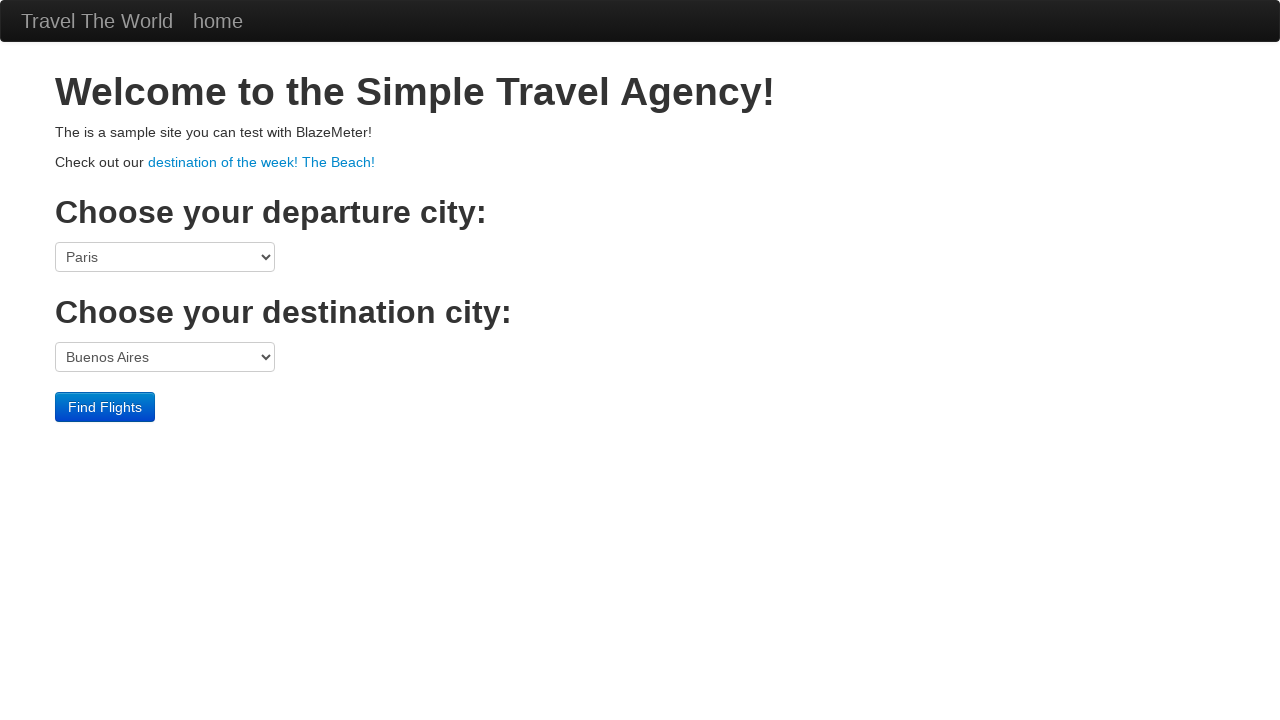

Selected Portland as departure city on select[name='fromPort']
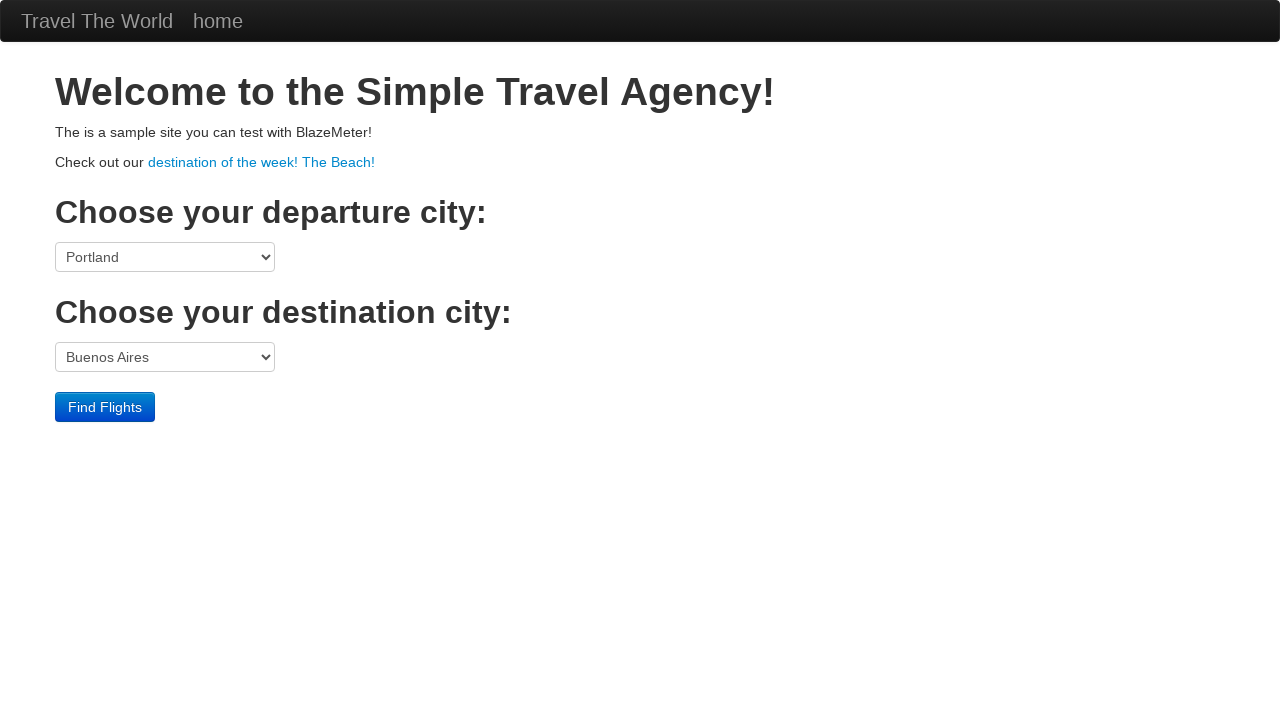

Selected Buenos Aires as destination city on select[name='toPort']
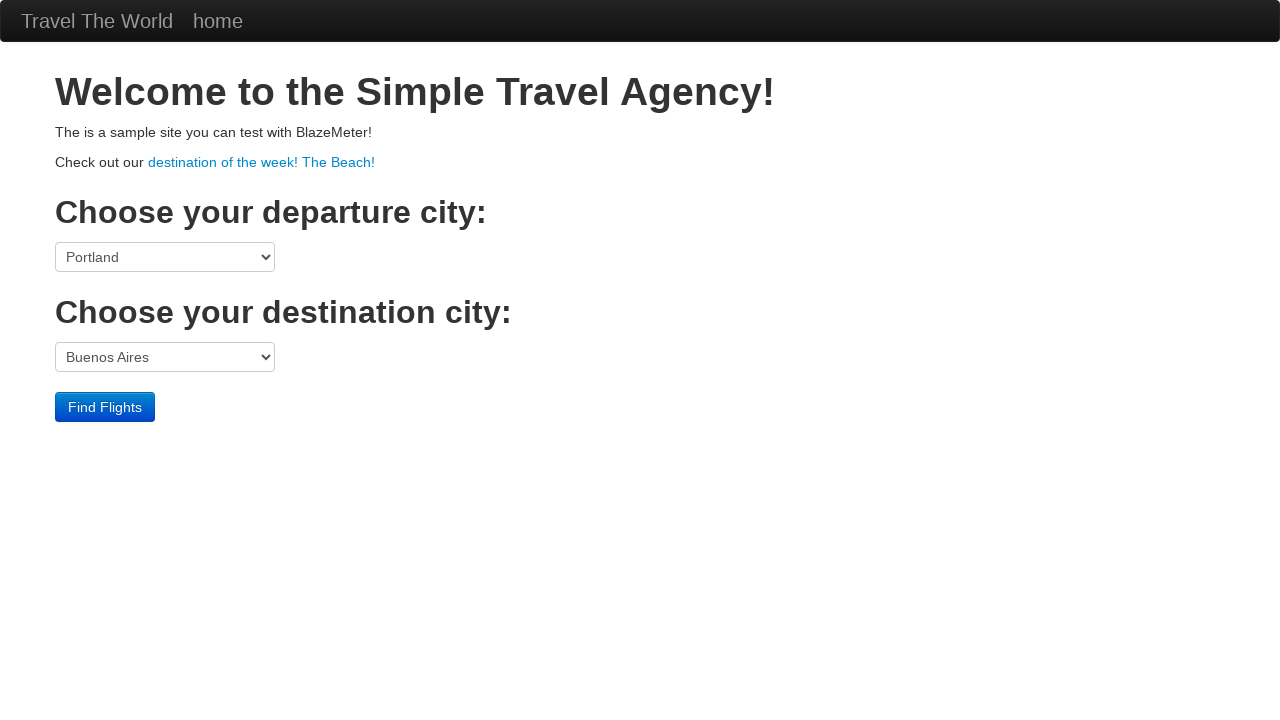

Clicked Find Flights button to submit flight search at (105, 407) on input[value='Find Flights']
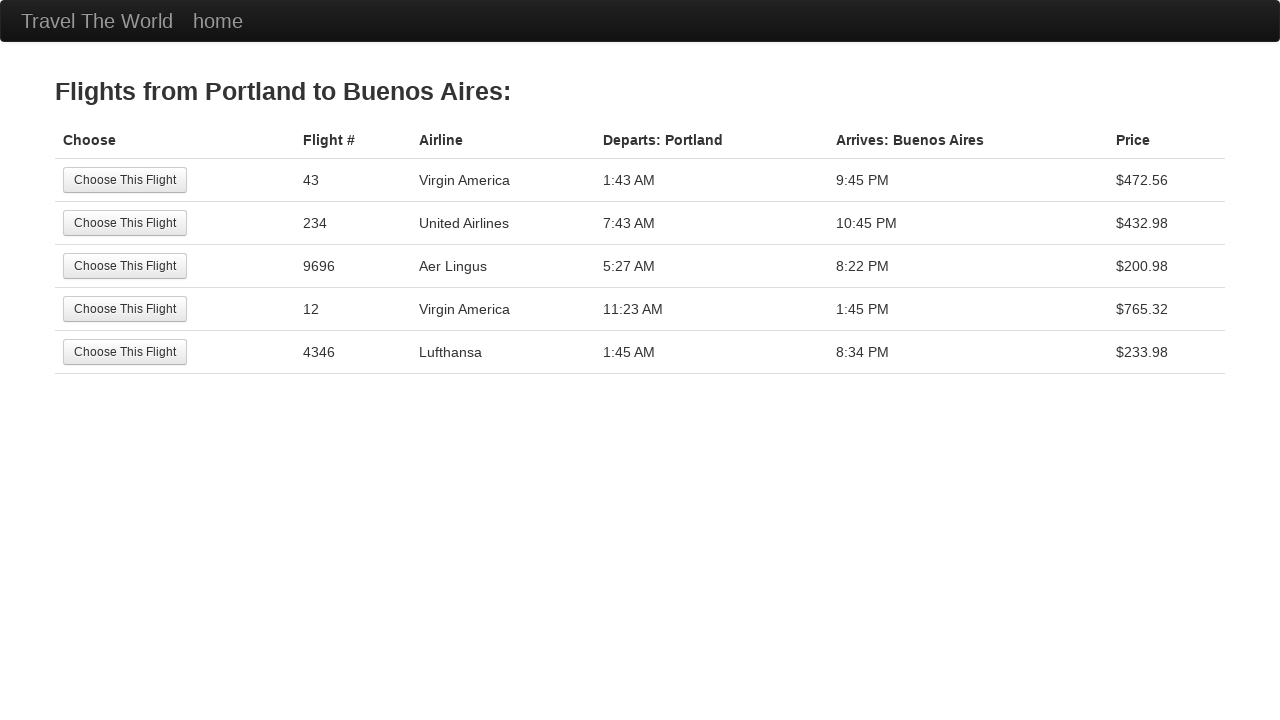

Flight search results page loaded successfully
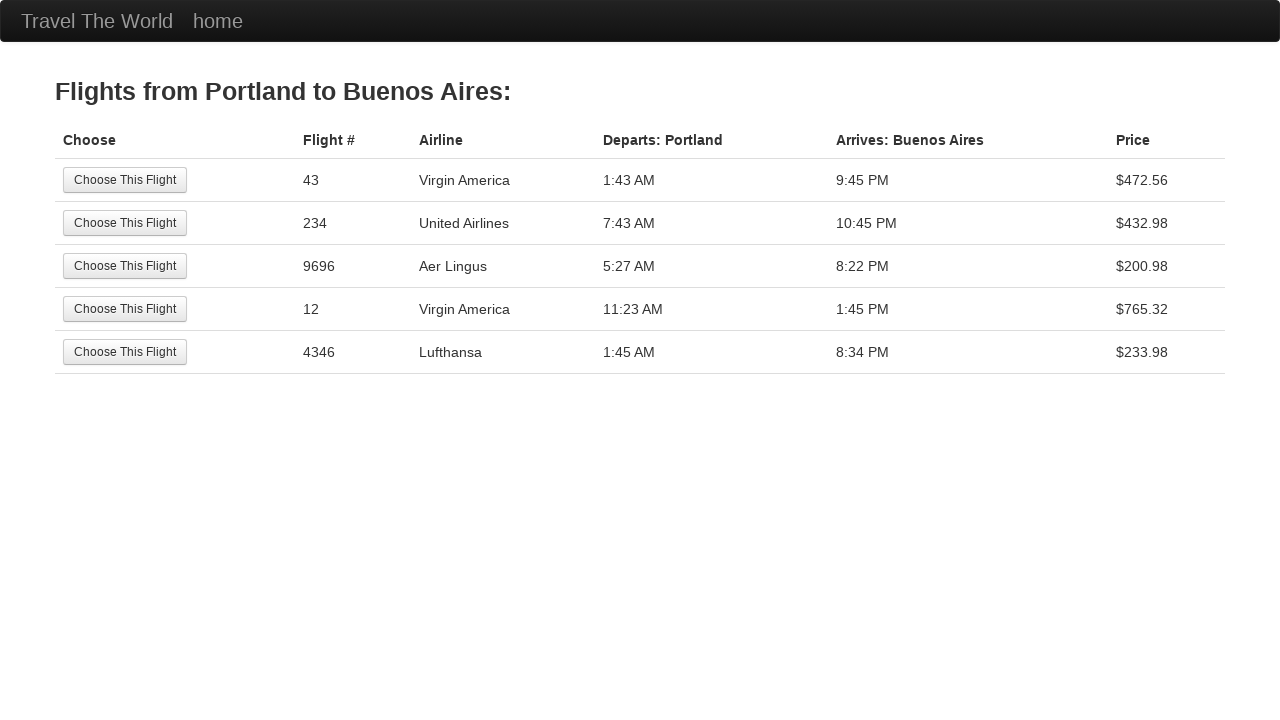

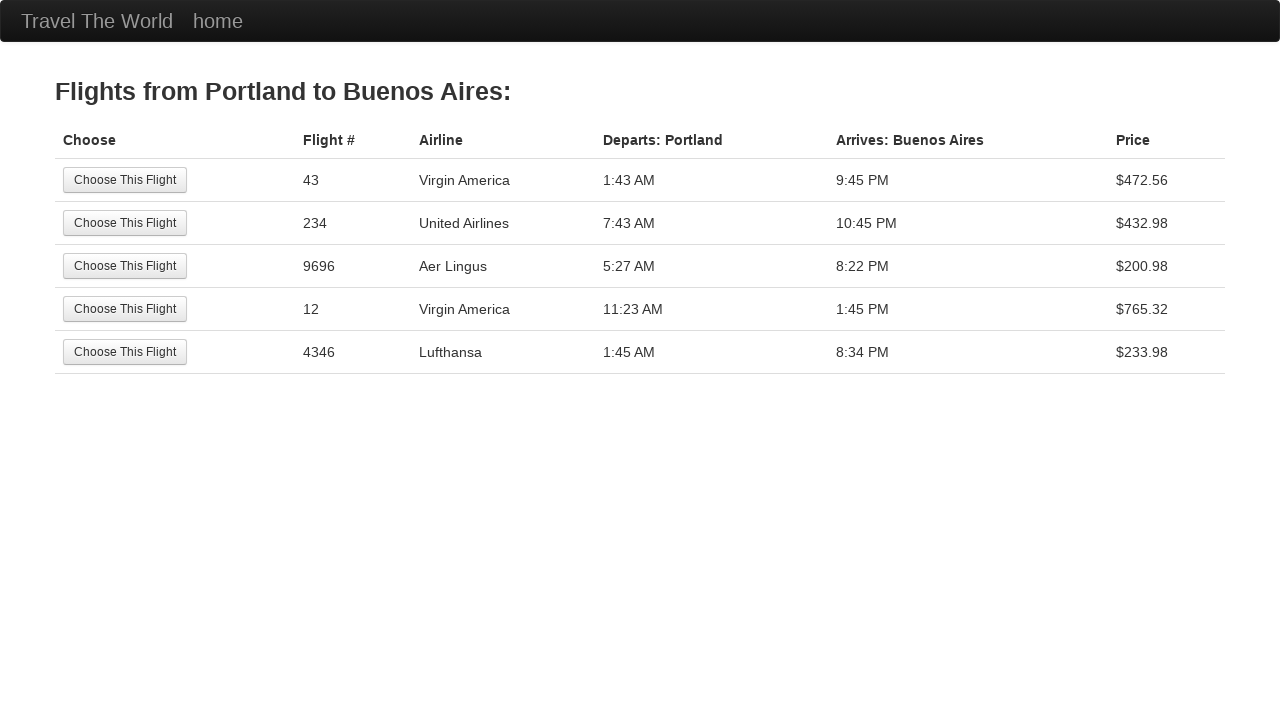